Tests scrolling functionality by navigating to a practice page and scrolling to a specific table cell element containing "Smith"

Starting URL: https://rahulshettyacademy.com/AutomationPractice/

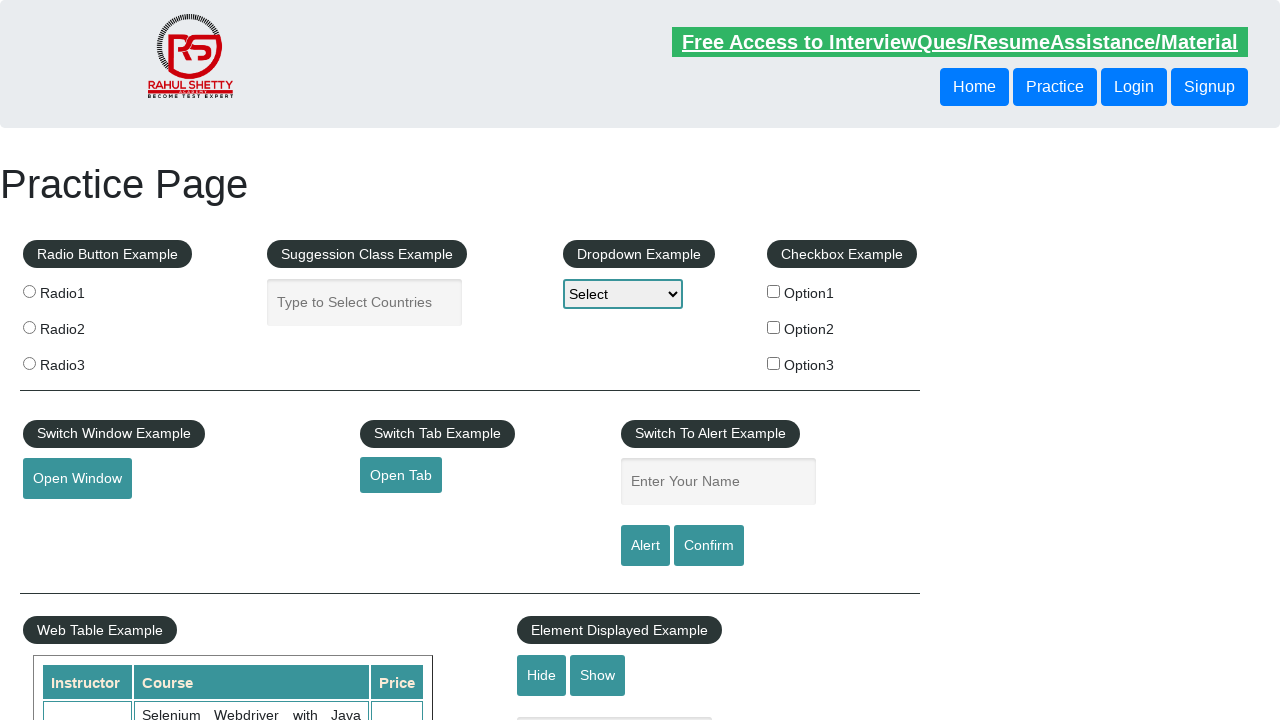

Located table cell element containing 'Smith'
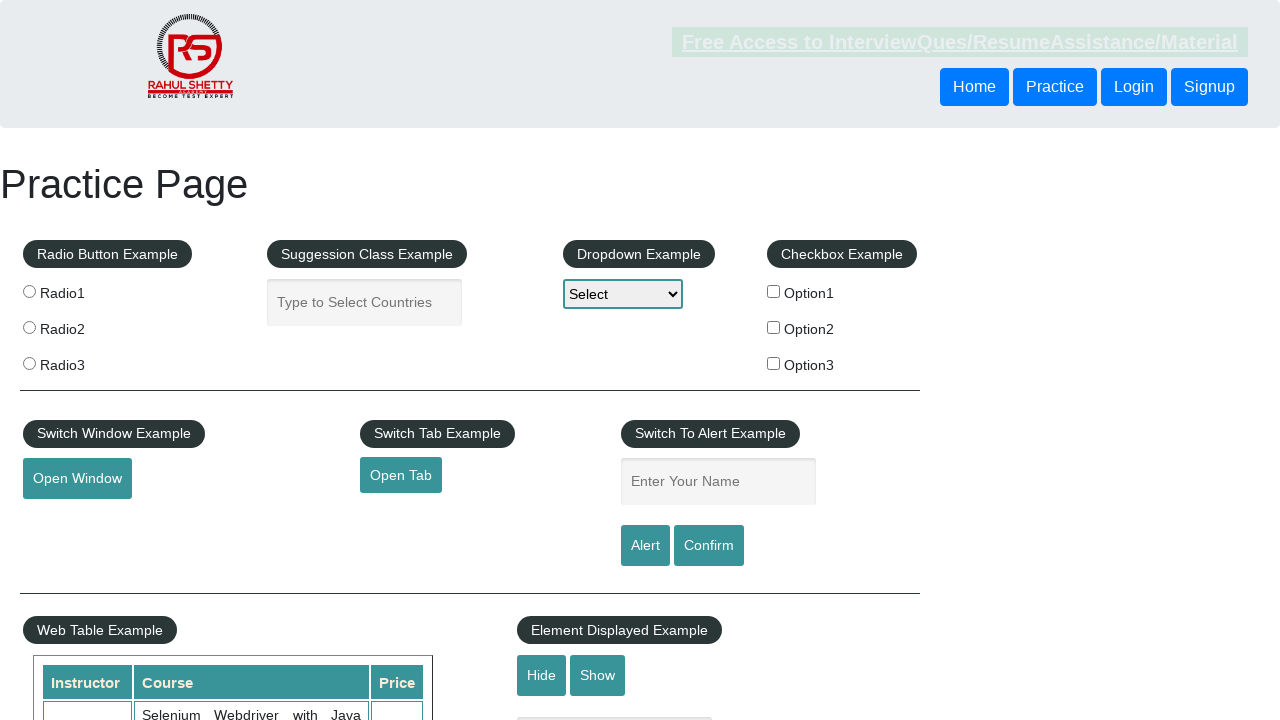

Scrolled to table cell containing 'Smith'
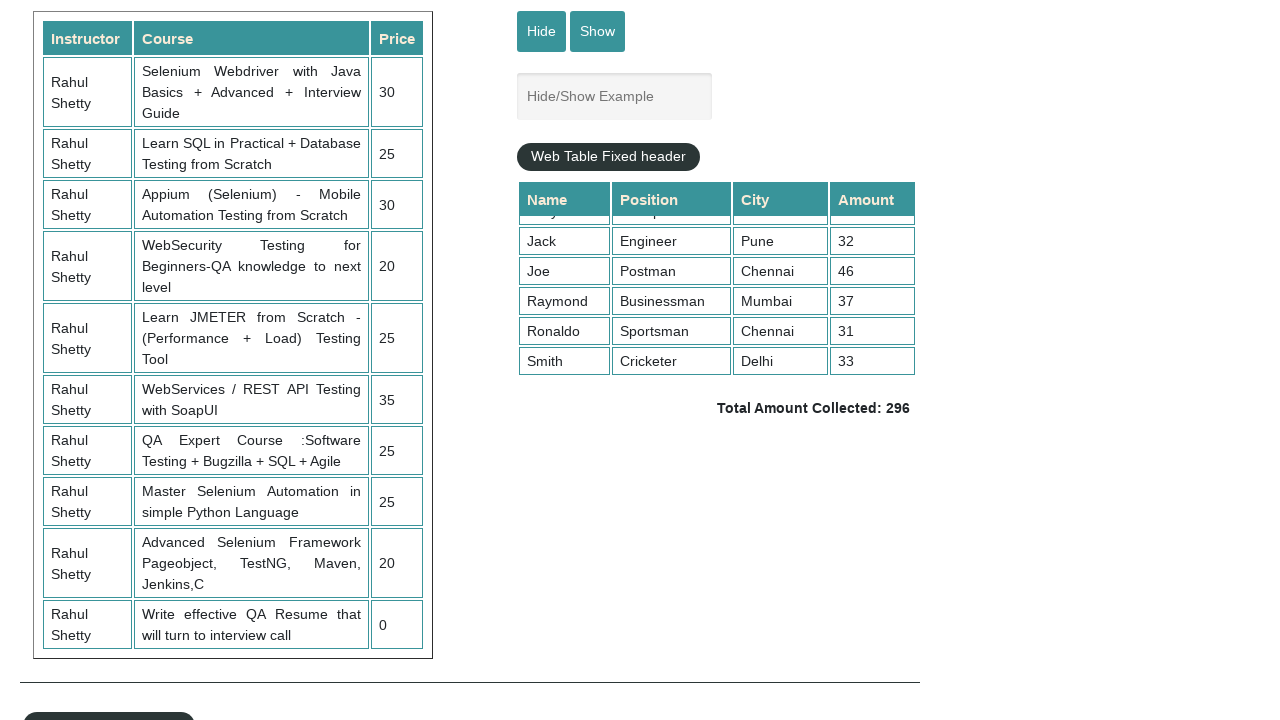

Verified table cell containing 'Smith' is visible
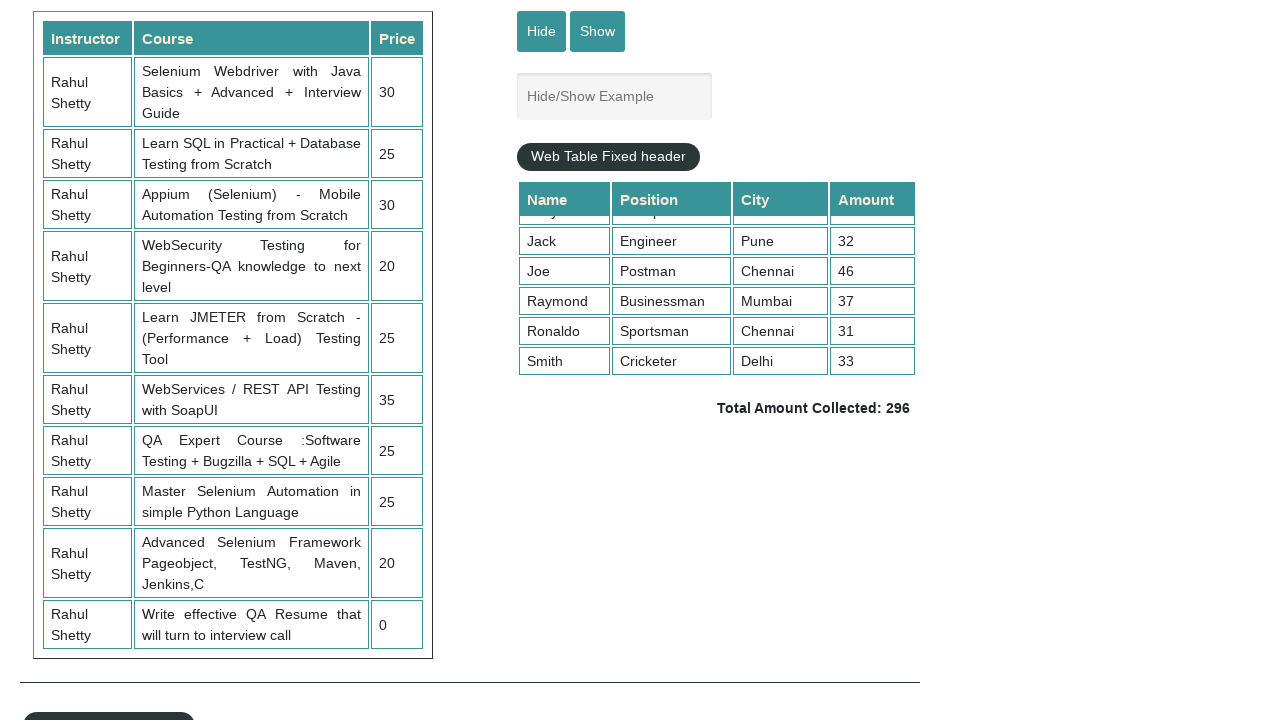

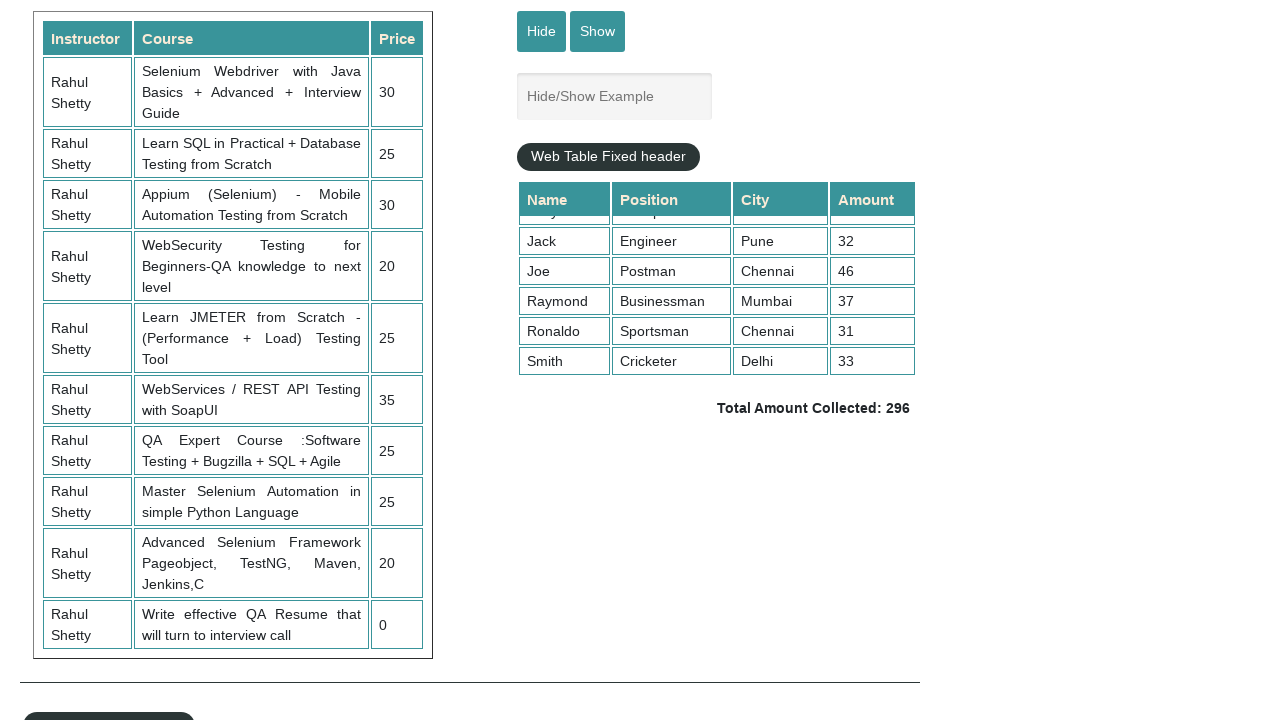